Tests login with empty username field and verifies error message

Starting URL: https://www.saucedemo.com/v1/

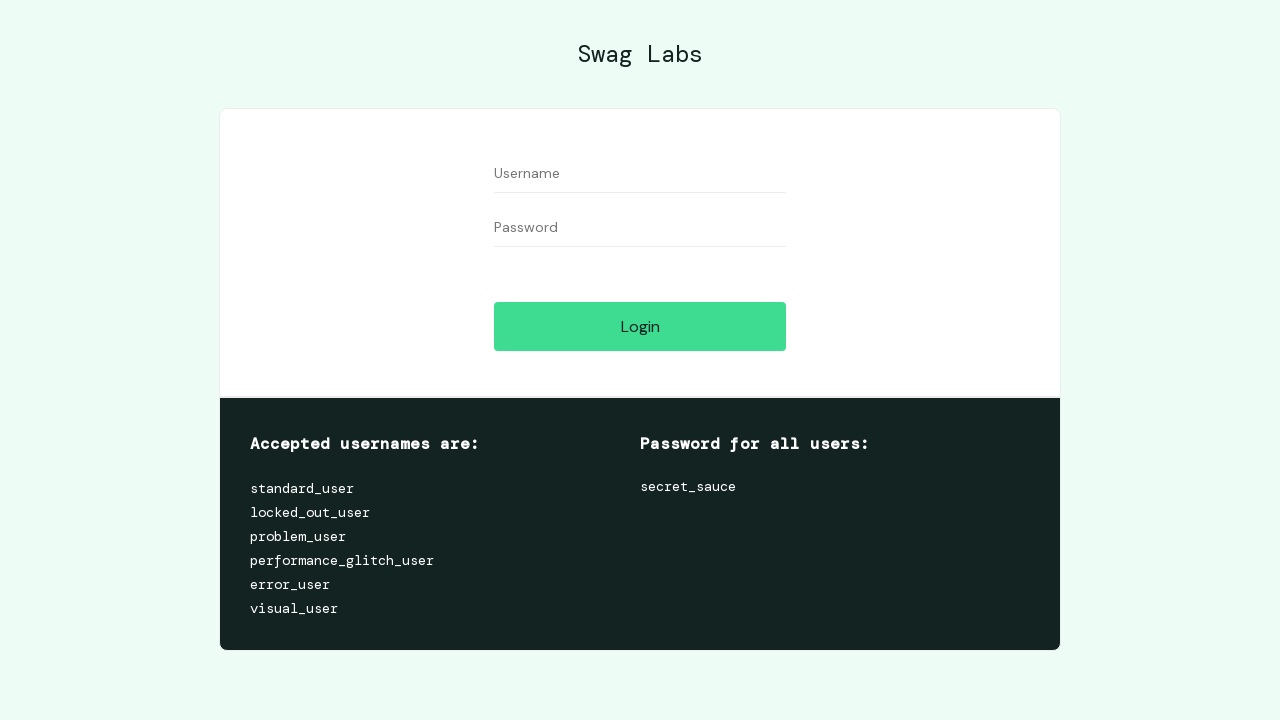

Filled password field with 'ammar123', leaving username empty on #password
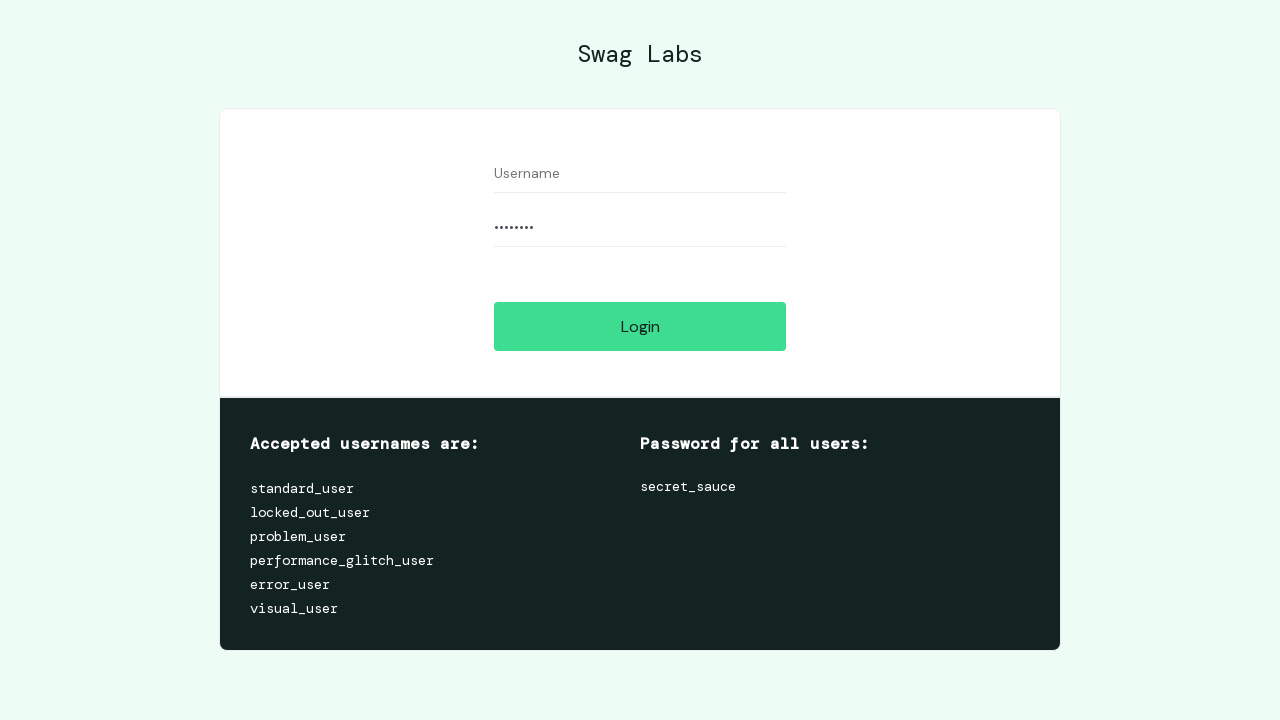

Clicked login button at (640, 326) on #login-button
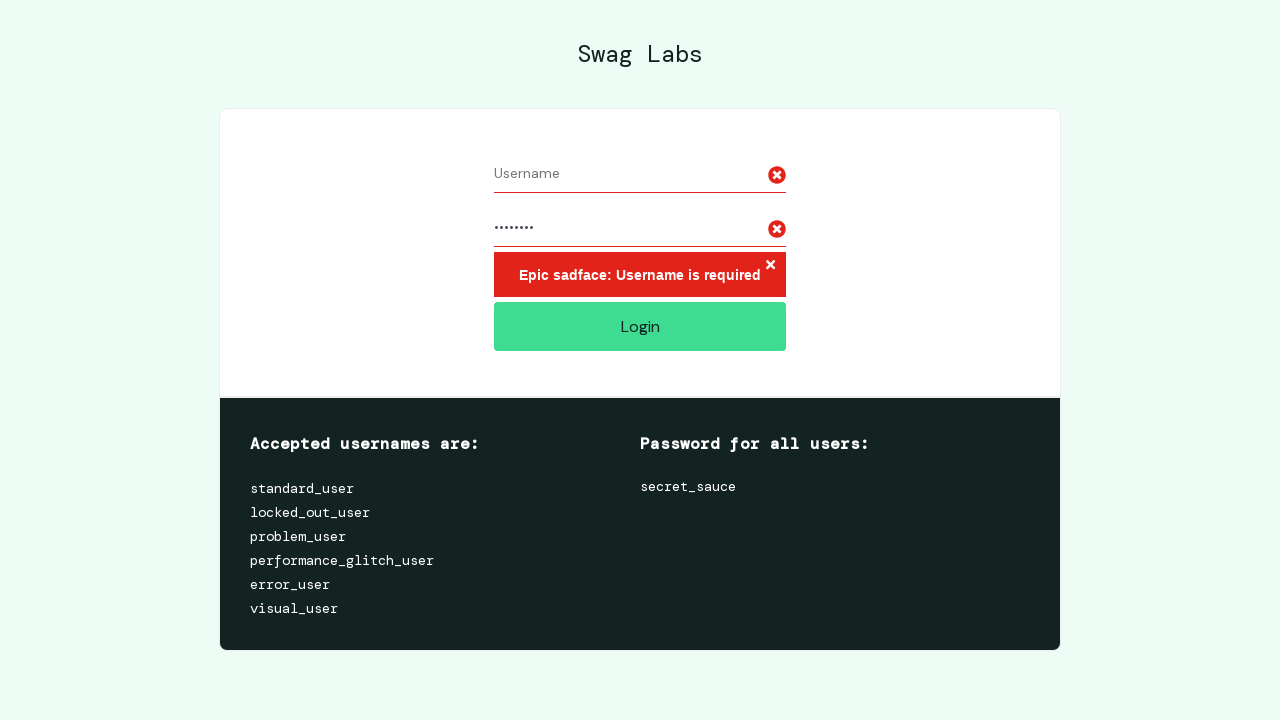

Error message appeared after attempting login with empty username
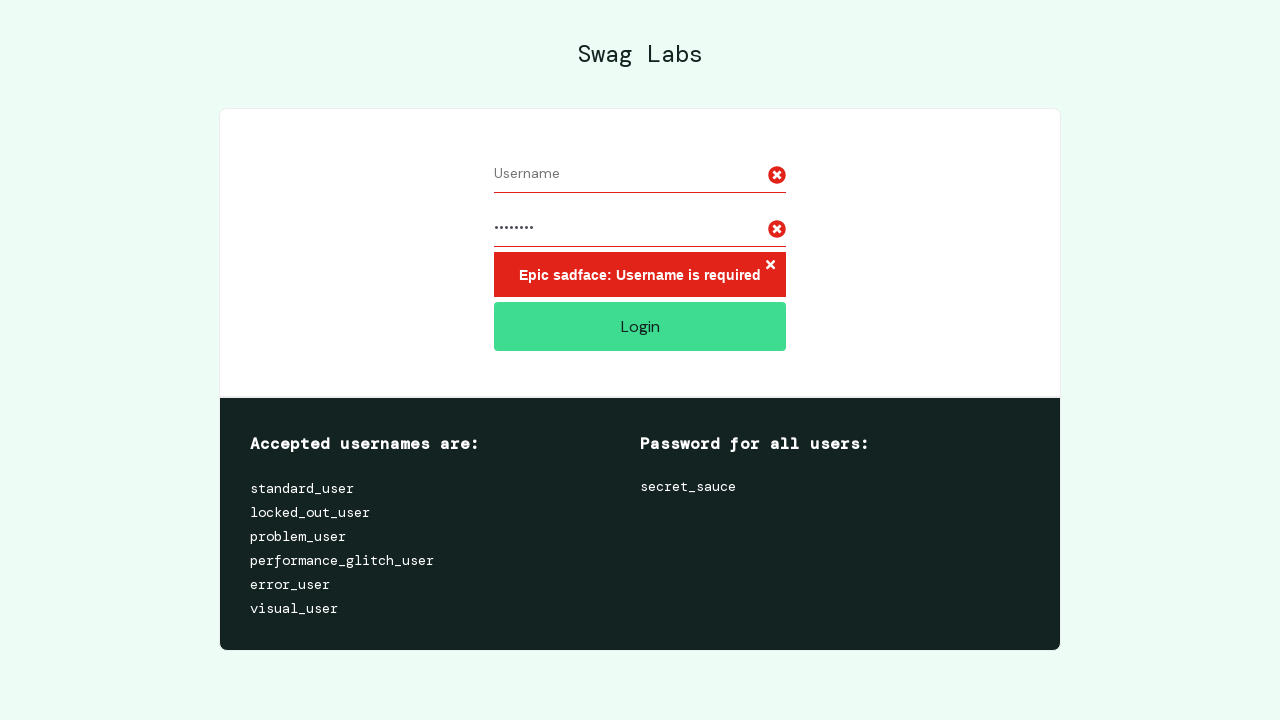

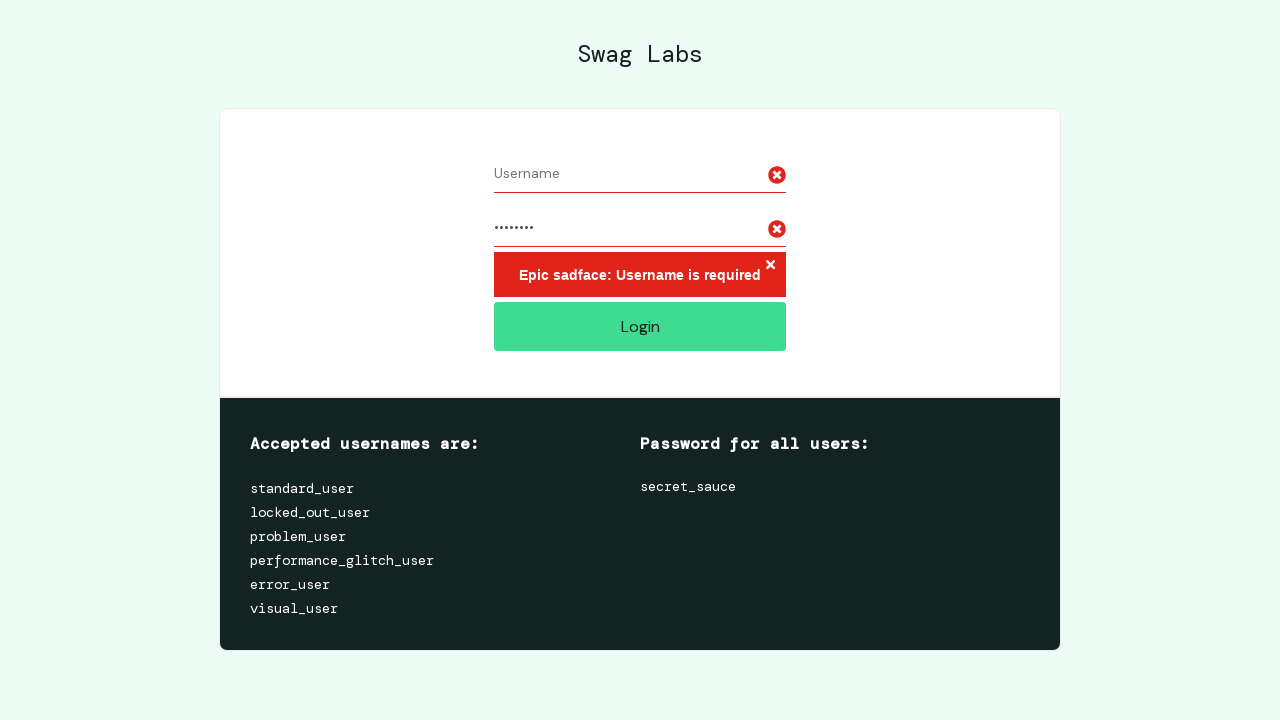